Tests dropdown component interaction by clicking on a dropdown label and selecting an option

Starting URL: https://formstone.it/components/dropdown/

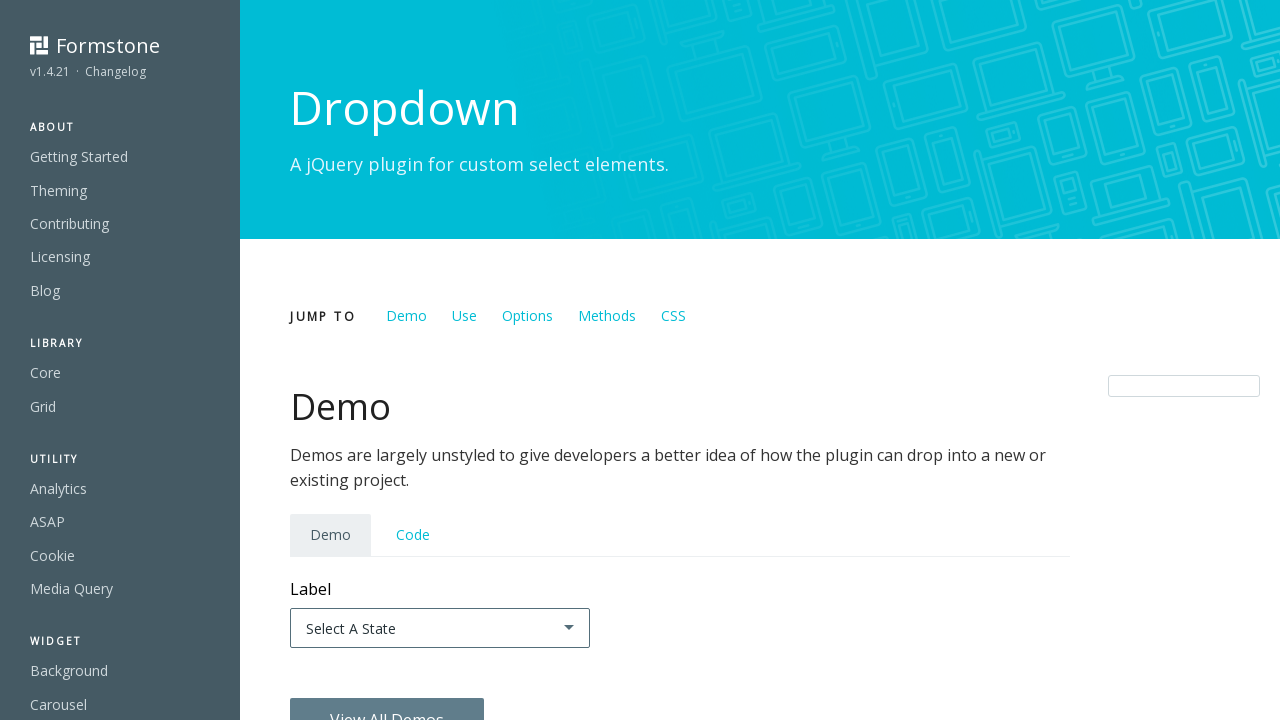

Clicked on dropdown label to open it at (440, 628) on #demo_label-dropdown-selected
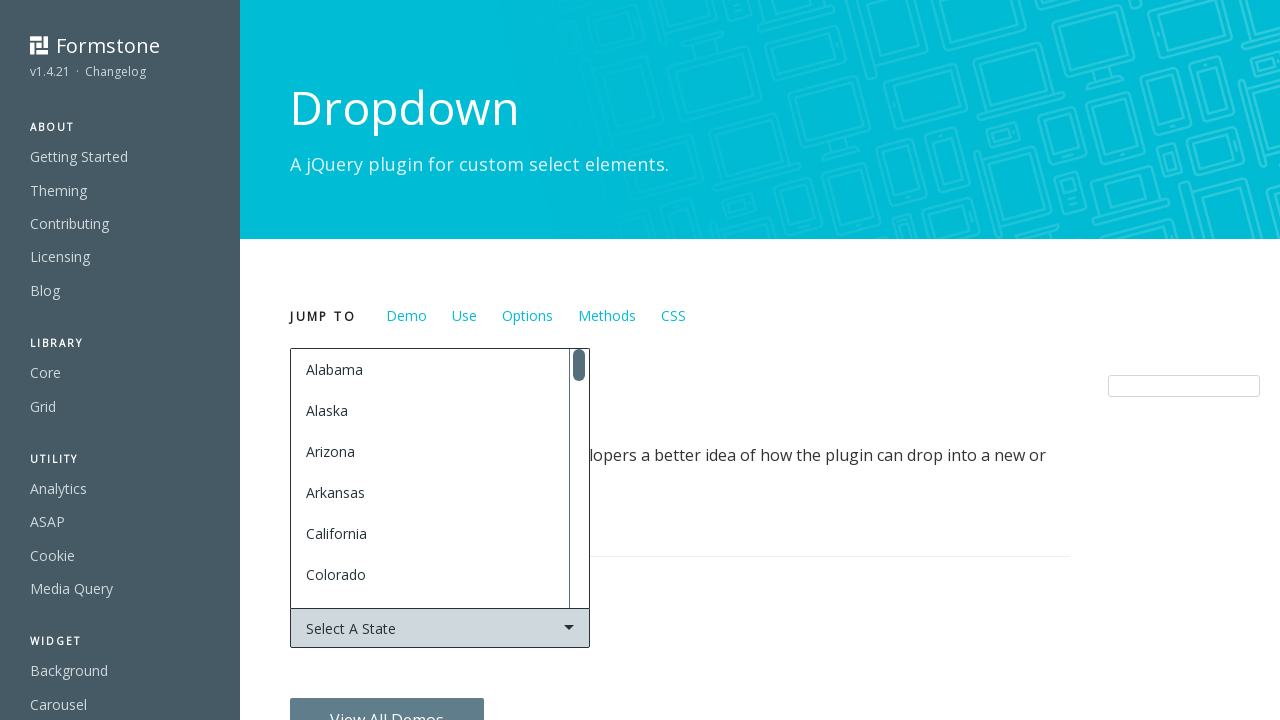

Selected an option from the dropdown at (440, 478) on (//button[@type='button'])[39]
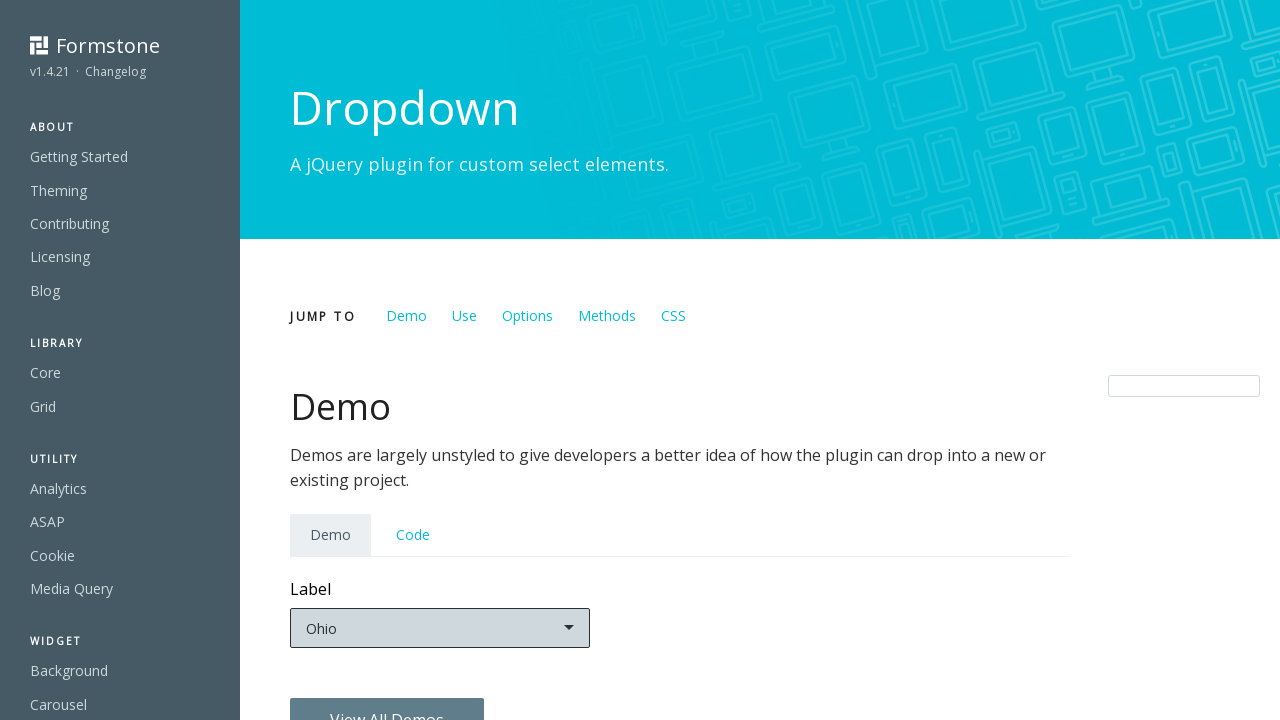

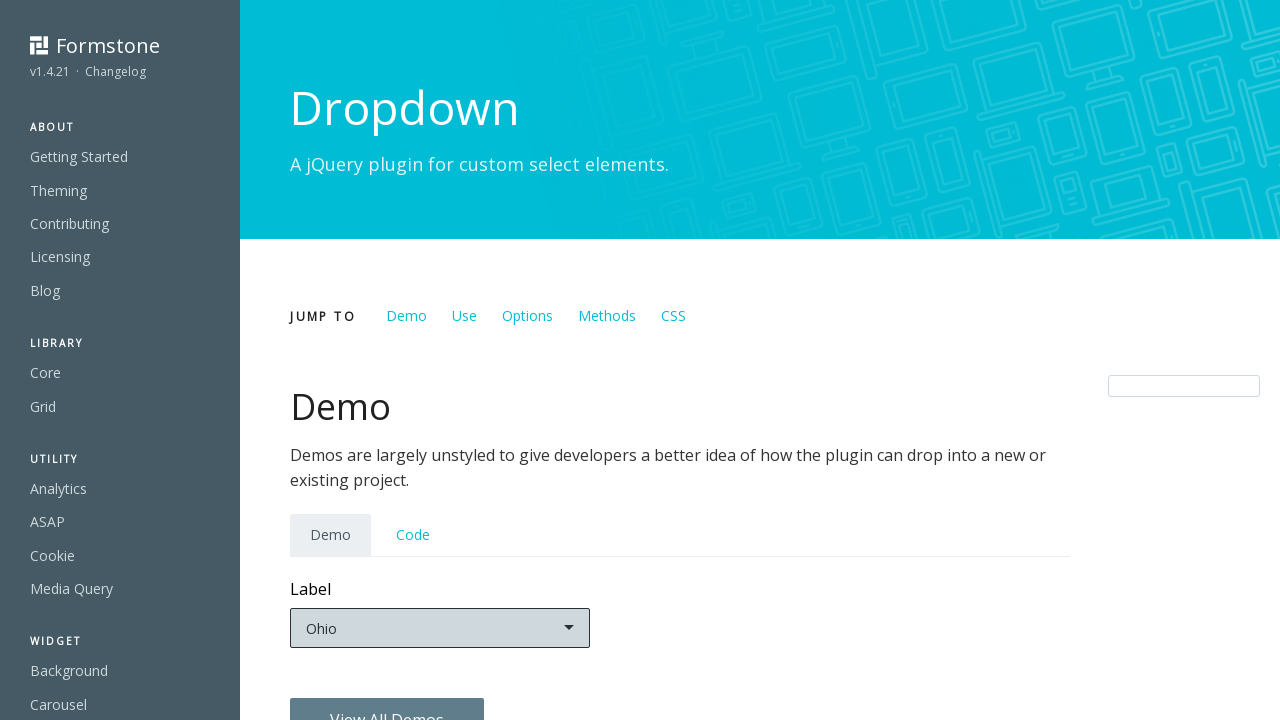